Tests adding todo items by filling the input field and pressing Enter, verifying items appear in the list

Starting URL: https://demo.playwright.dev/todomvc

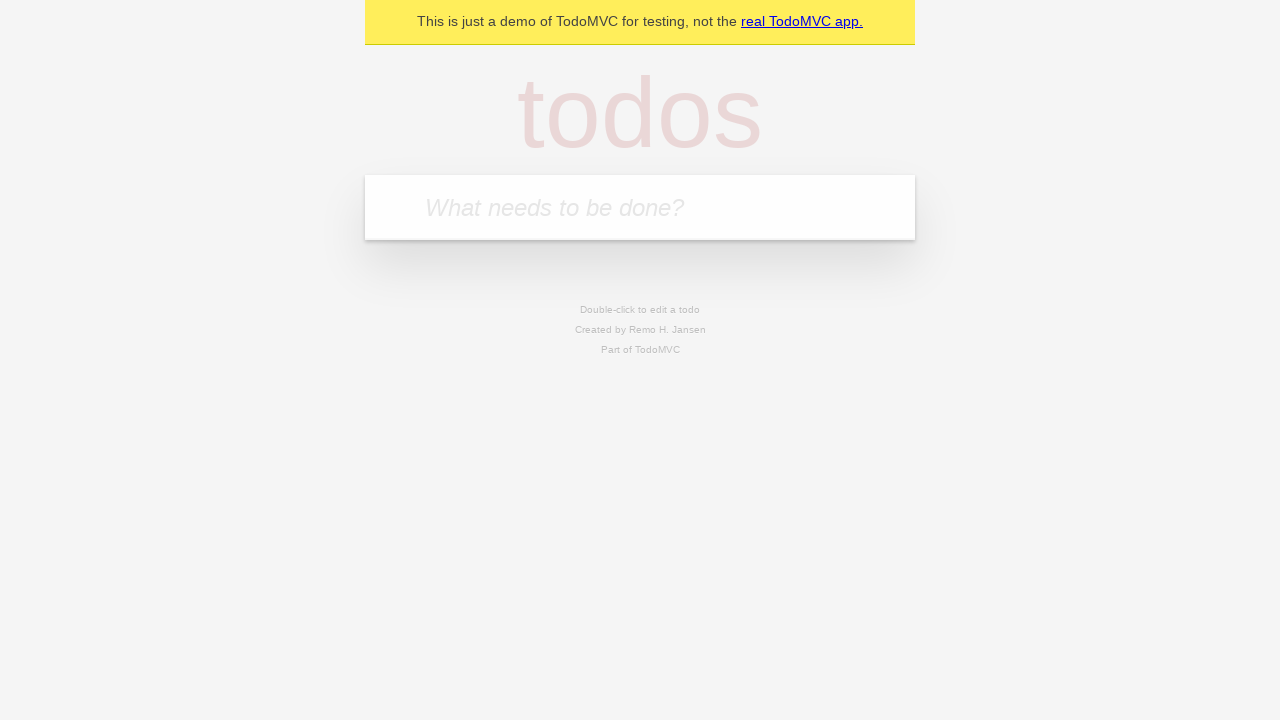

Filled input field with first todo item 'buy some cheese' on internal:attr=[placeholder="What needs to be done?"i]
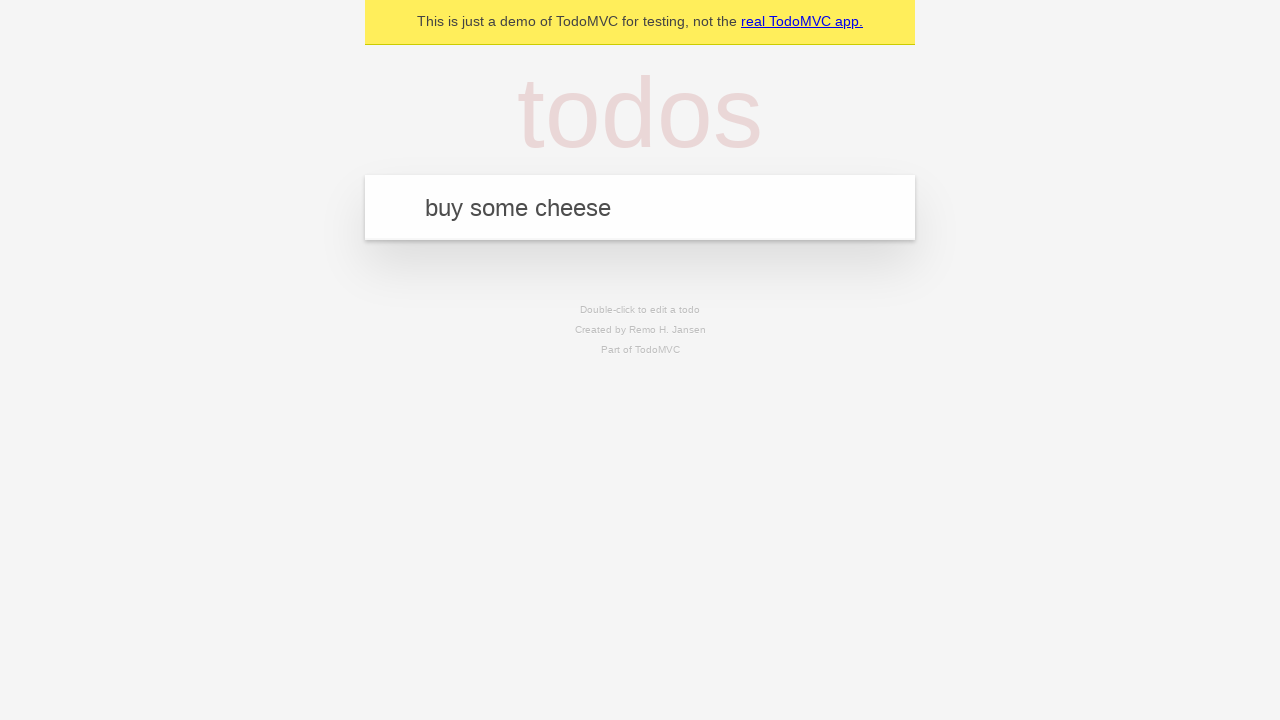

Pressed Enter to add first todo item on internal:attr=[placeholder="What needs to be done?"i]
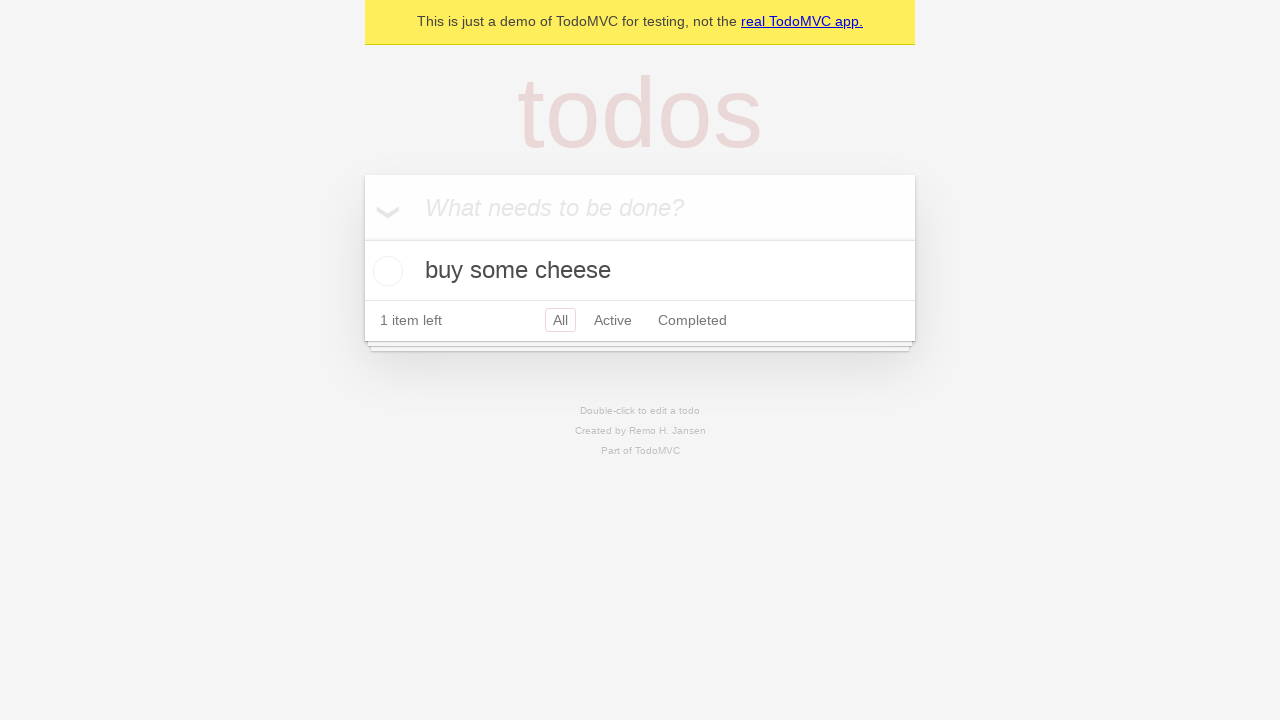

First todo item appeared in the list
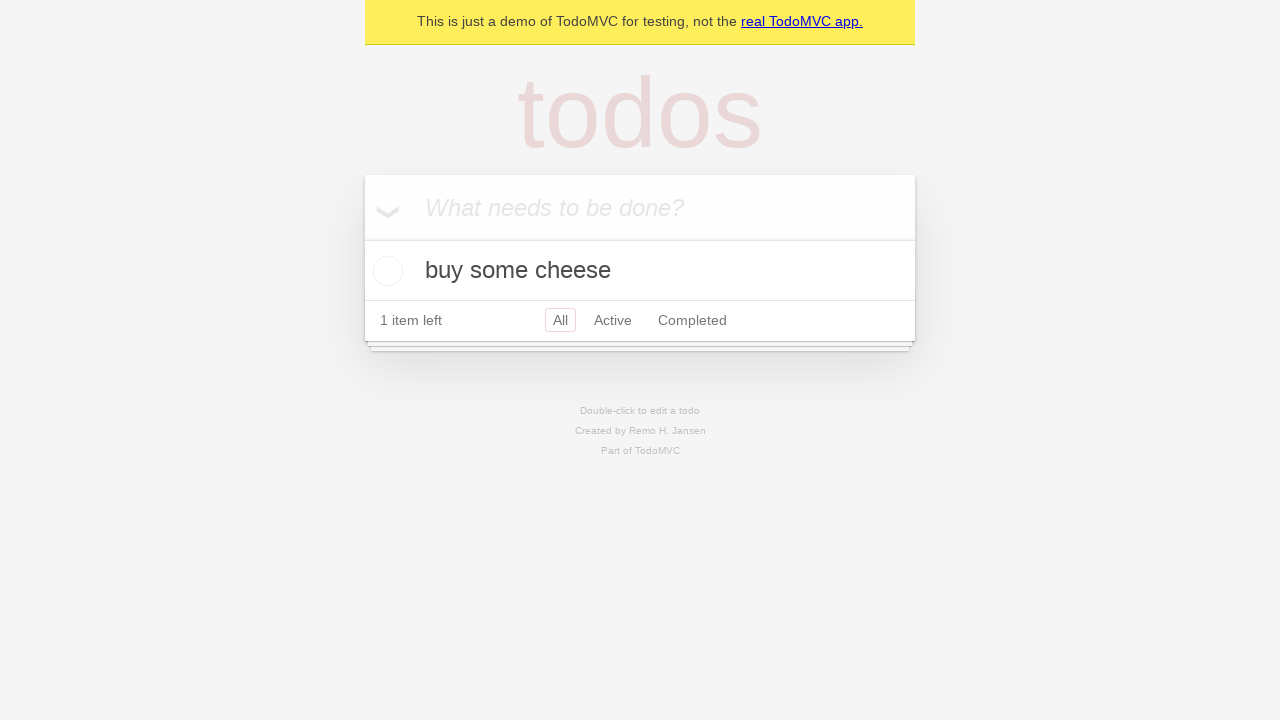

Filled input field with second todo item 'feed the cat' on internal:attr=[placeholder="What needs to be done?"i]
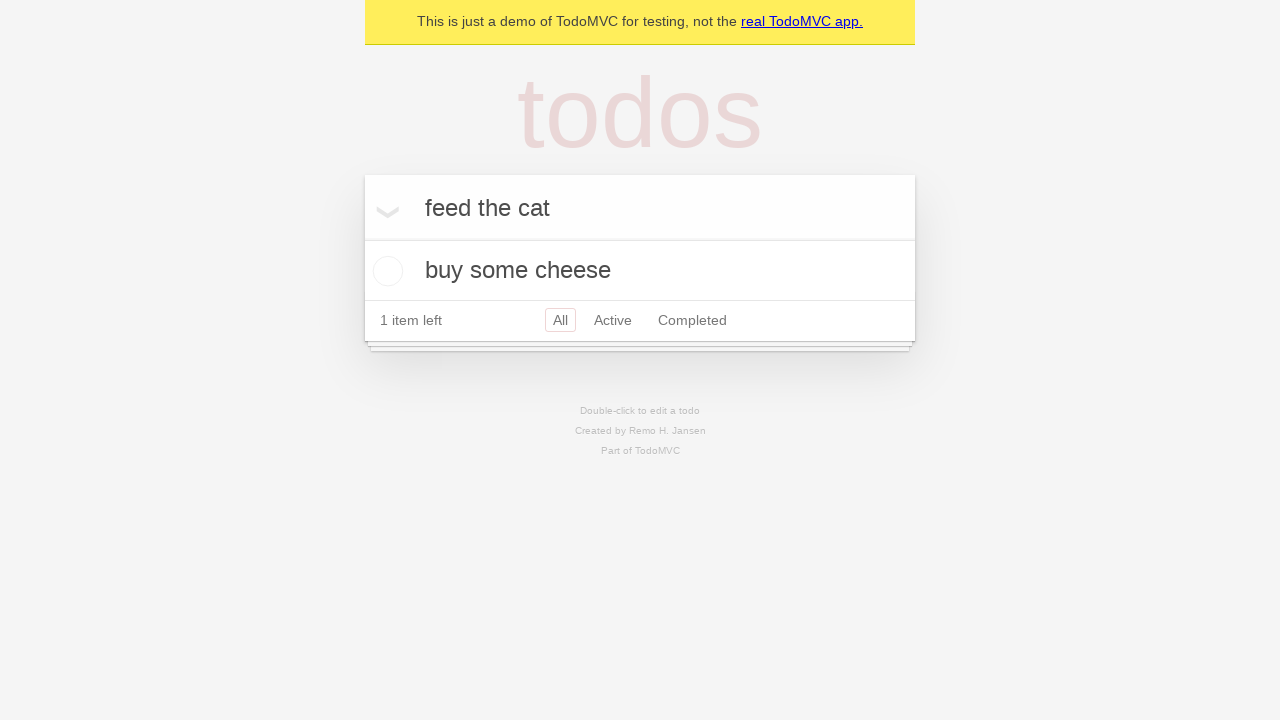

Pressed Enter to add second todo item on internal:attr=[placeholder="What needs to be done?"i]
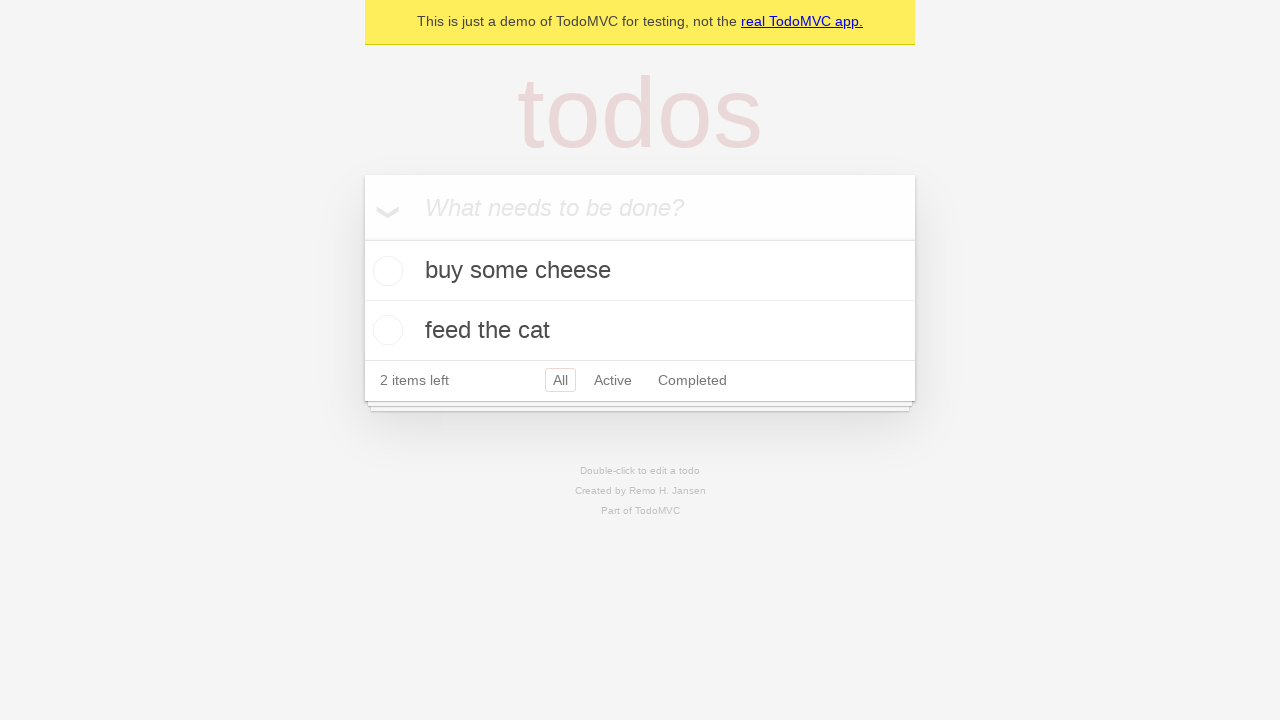

Second todo item appeared in the list
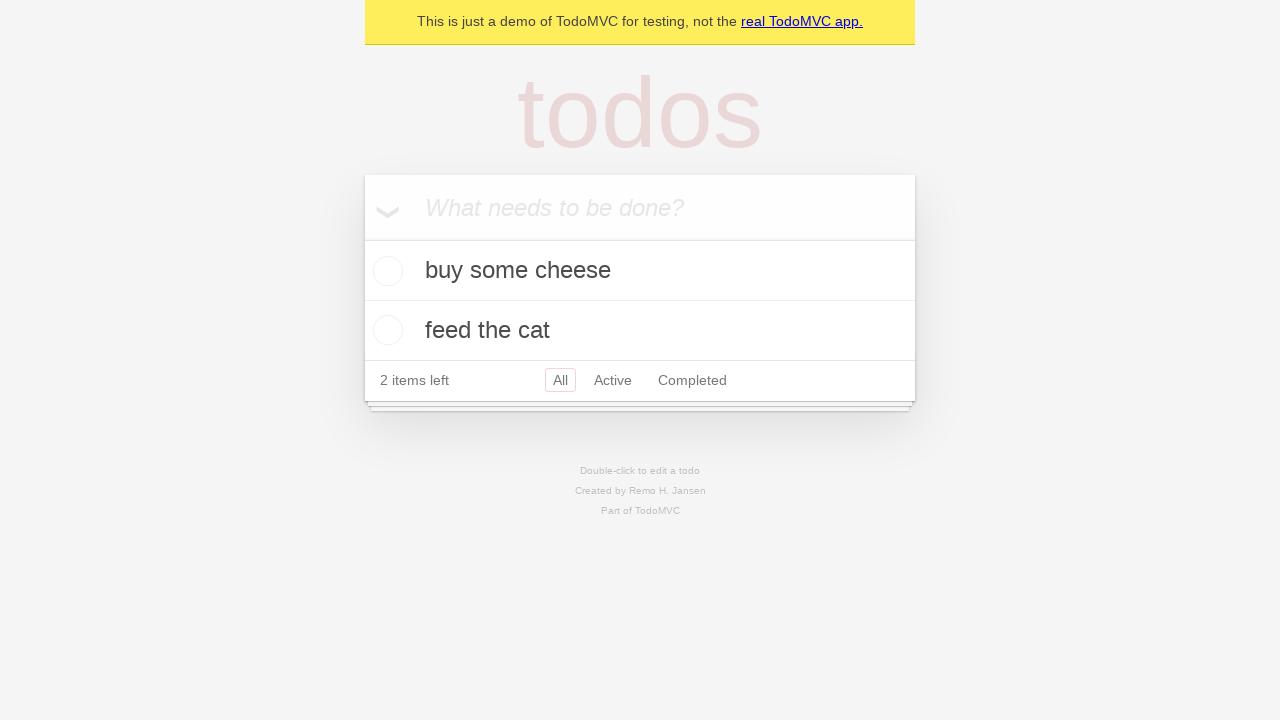

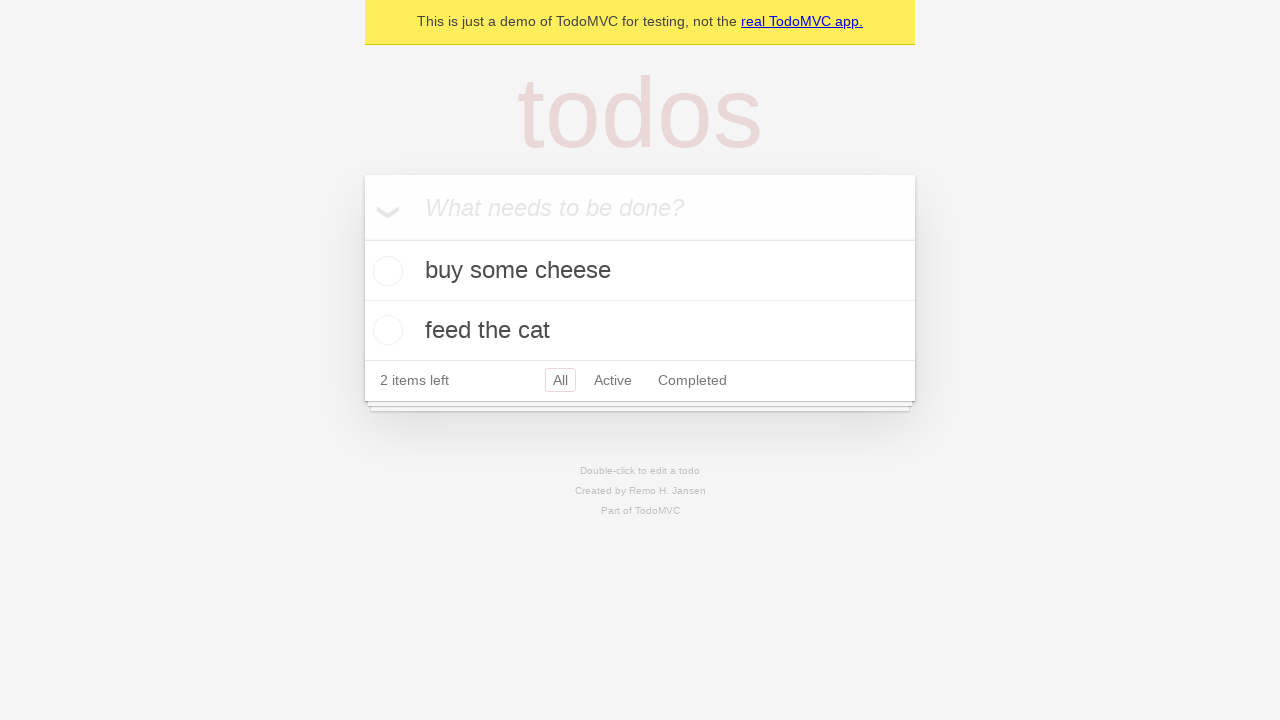